Tests that the store finder handles special characters gracefully without crashing

Starting URL: https://www.dominos.com.au/store-finder/

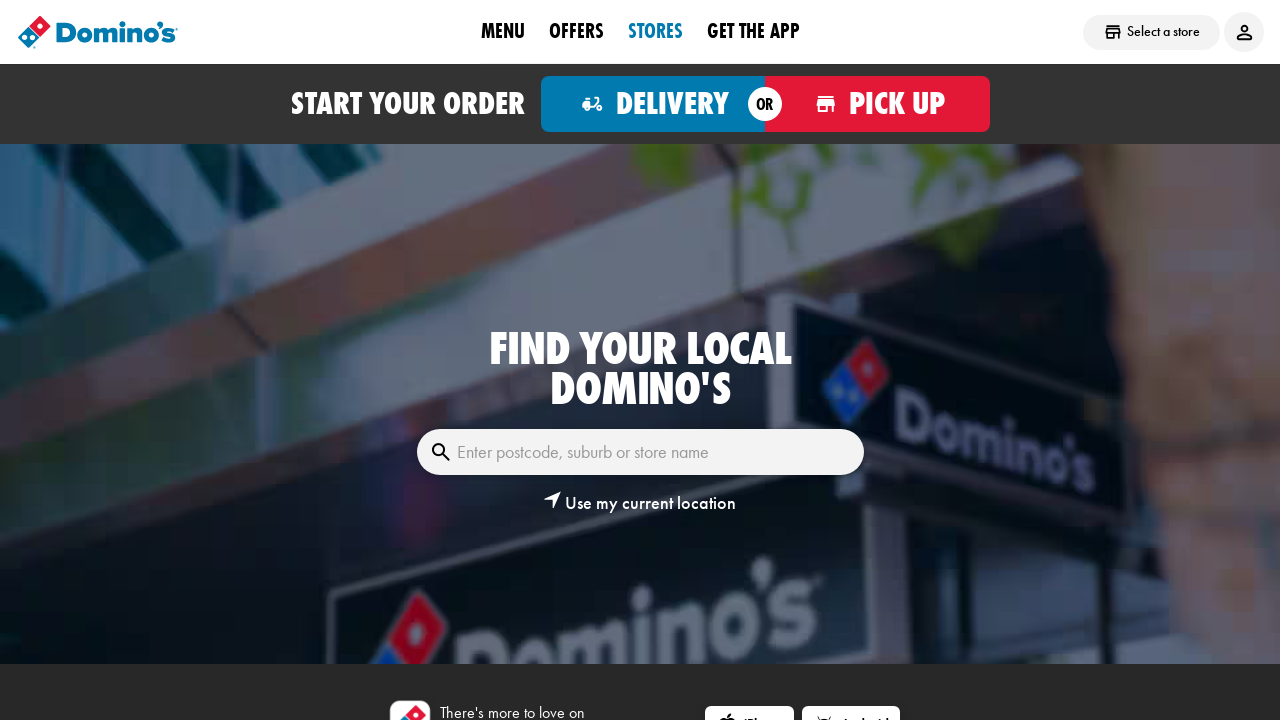

Filled search box with special characters '!@#$%^&*()' on internal:role=textbox[name="Enter postcode, suburb or store name"i]
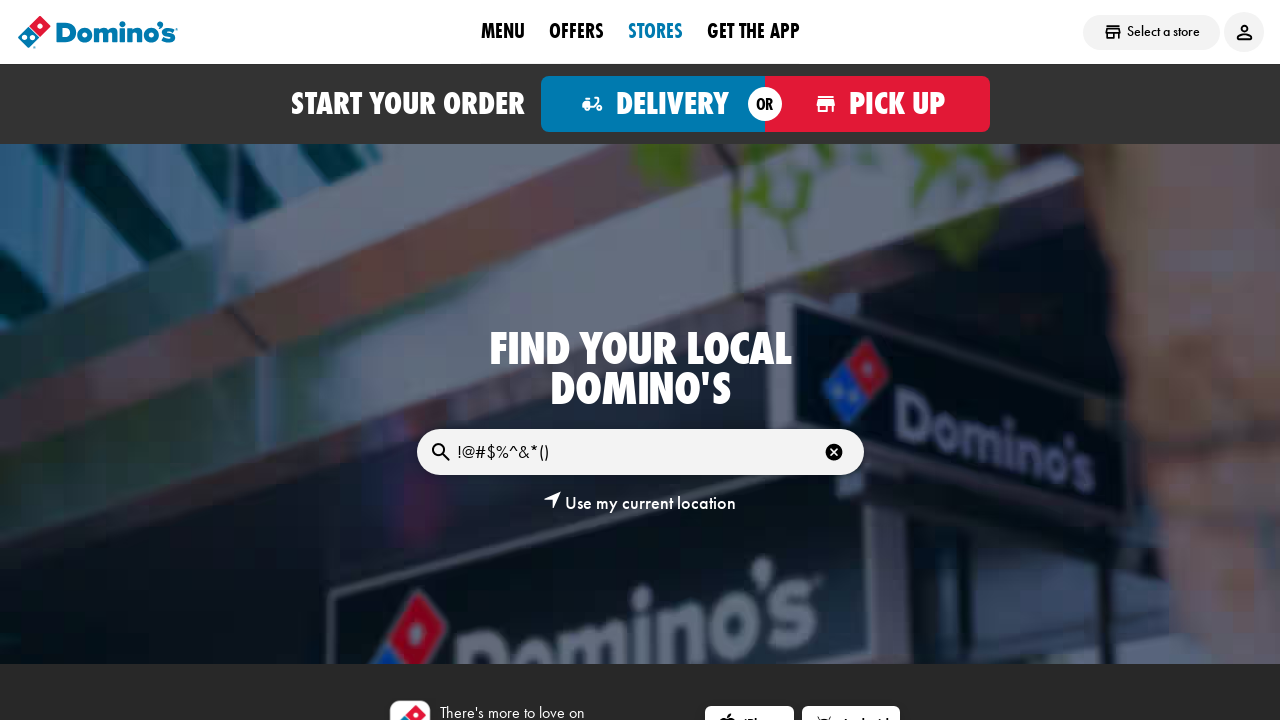

Waited 2 seconds for page to process special character input
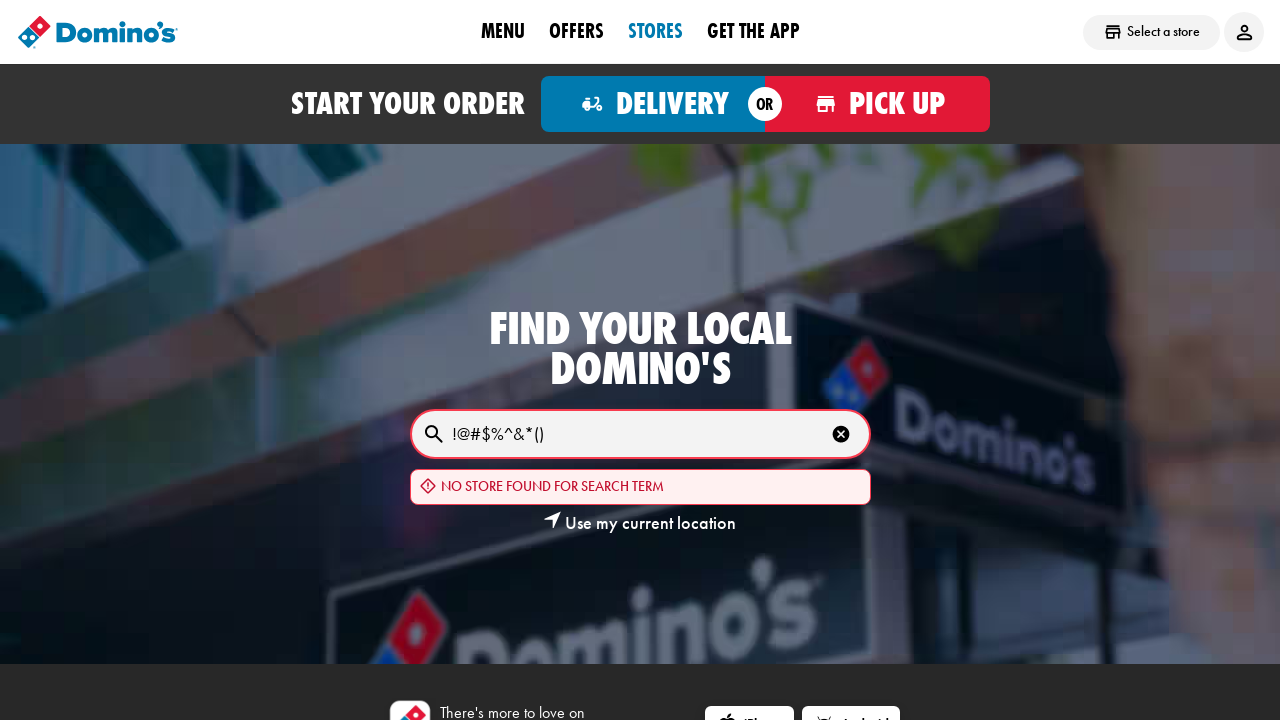

Verified page is still functional by confirming body element is present
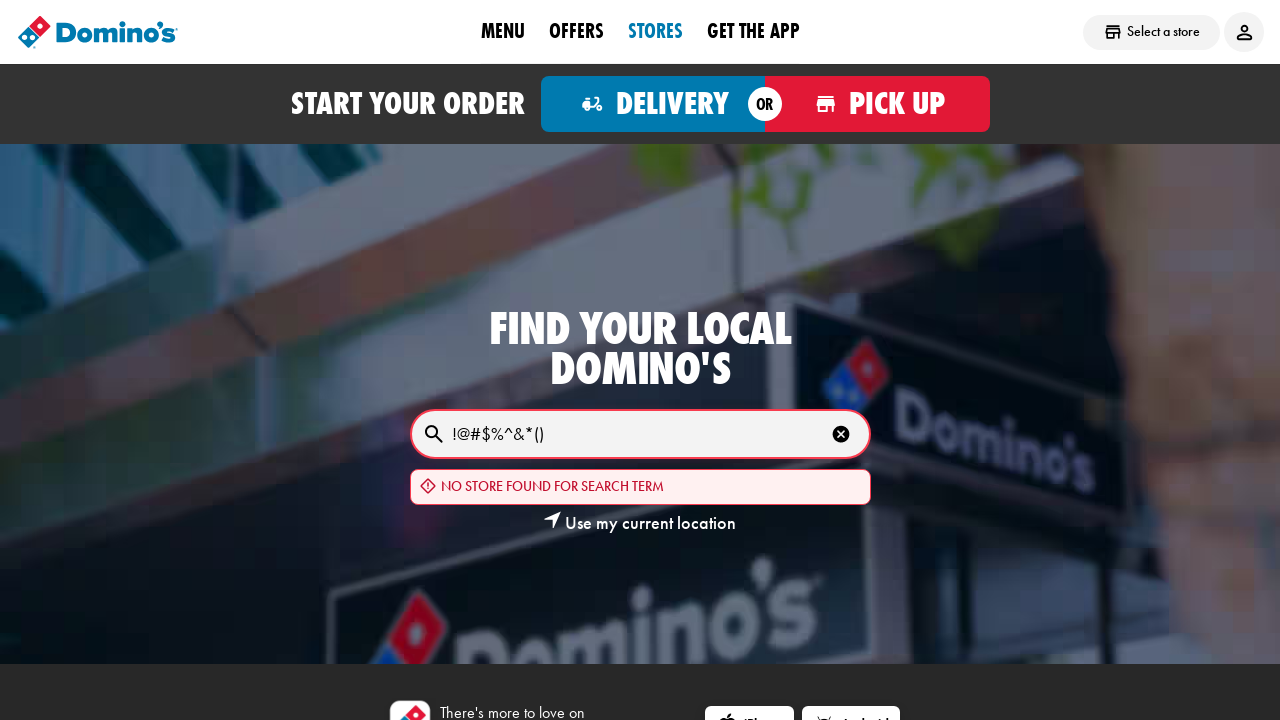

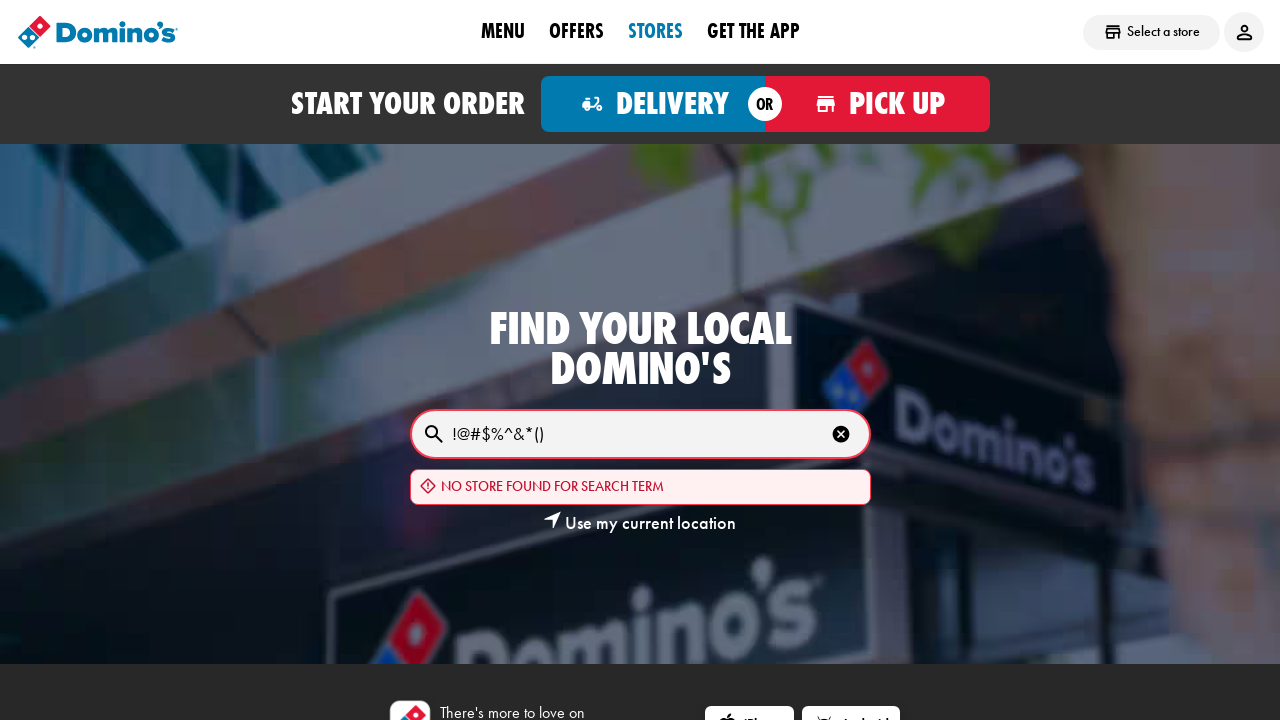